Fills in personal details form including name, email, phone number, and address fields

Starting URL: https://testautomationpractice.blogspot.com

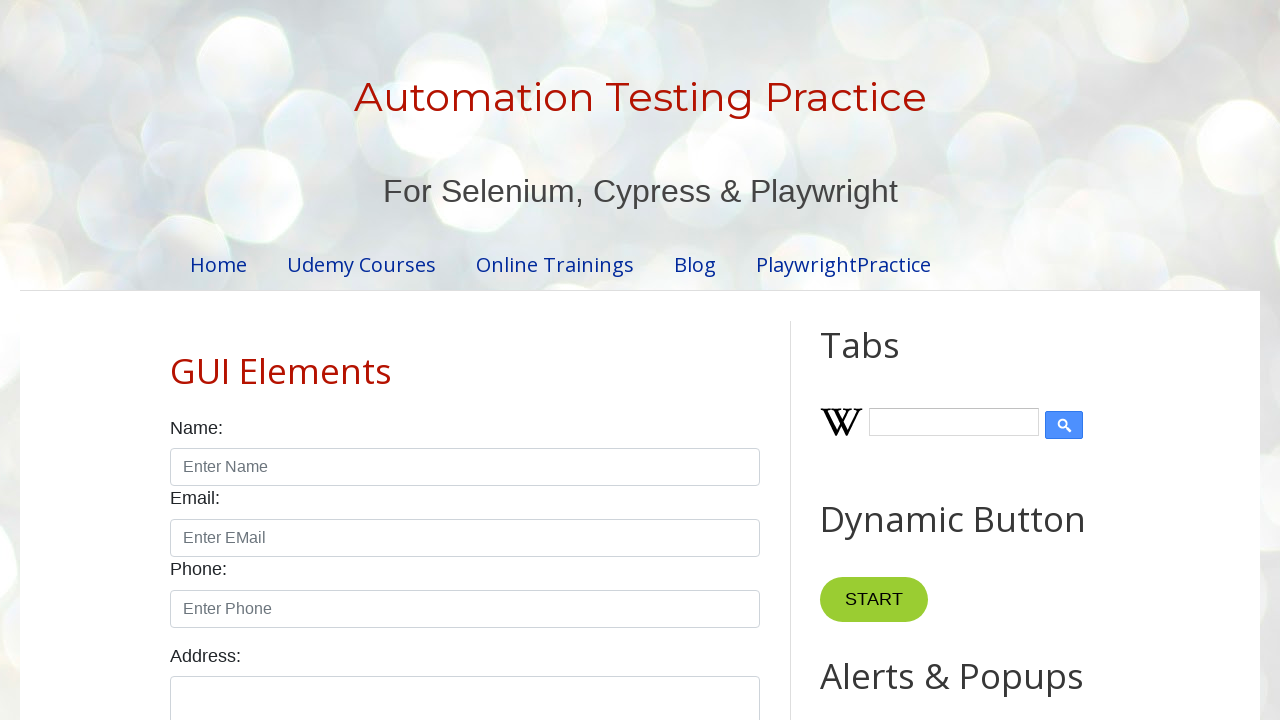

Filled name field with 'Argha' on #name
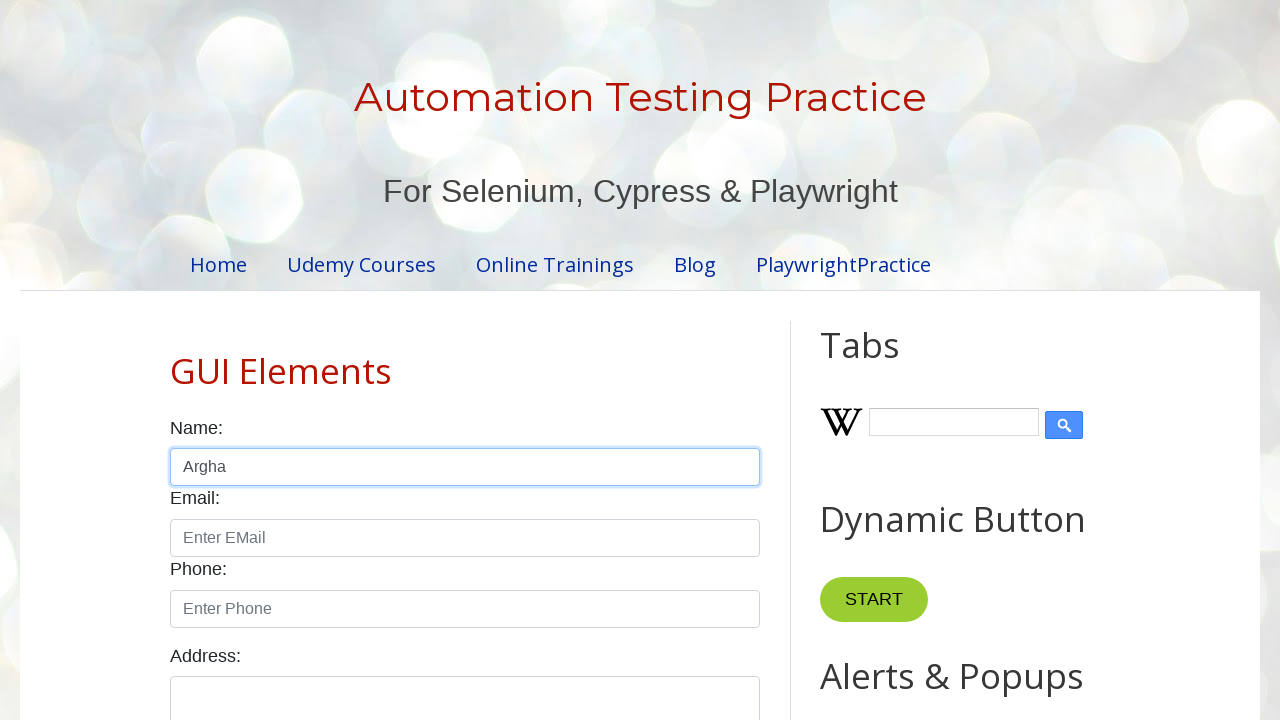

Filled email field with 'arghajitsingha@4711' on #email
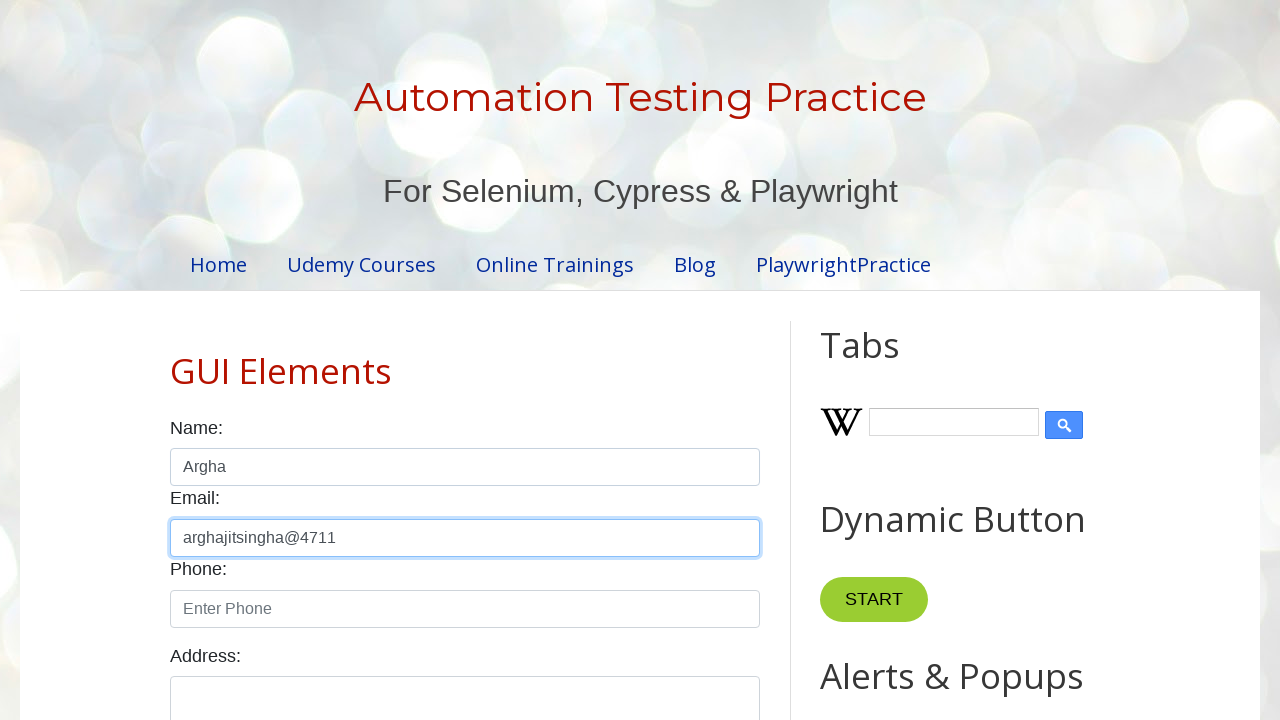

Filled phone field with '7908985664' on #phone
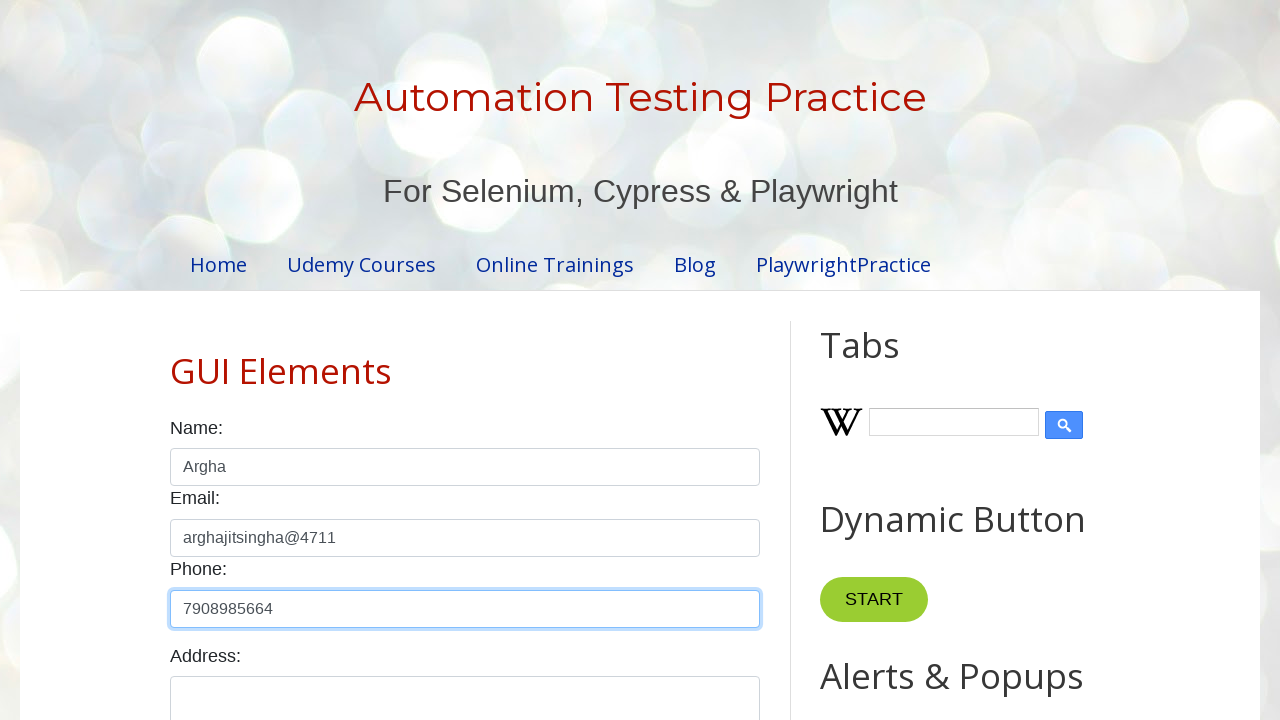

Filled address field with 'Noida' on #textarea
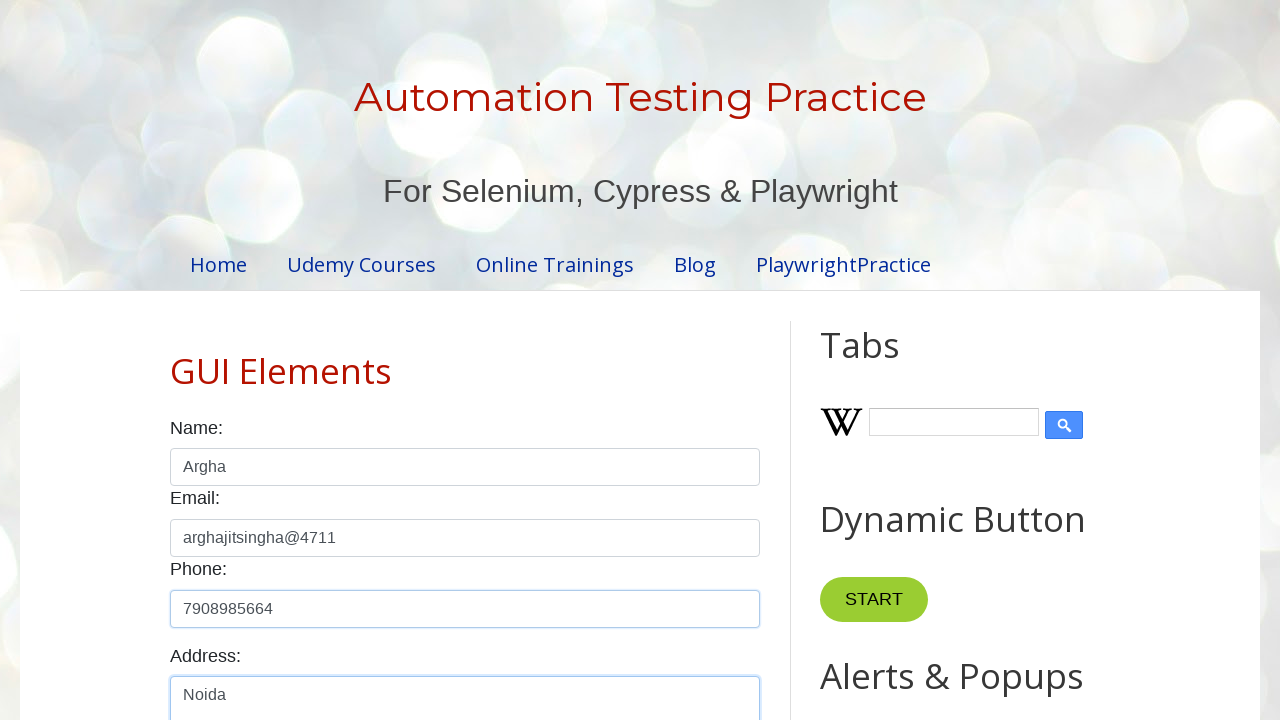

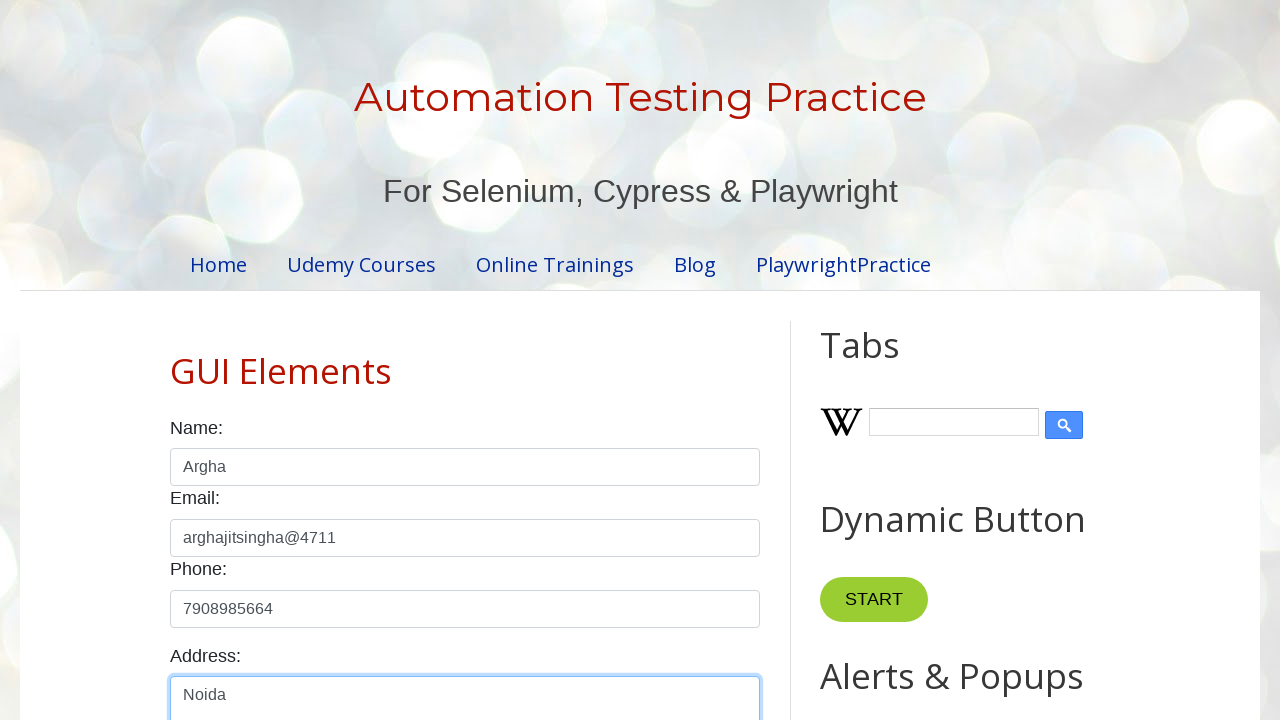